Tests JavaScript alert handling by clicking a button that triggers an alert and accepting the dialog

Starting URL: https://letcode.in/waits

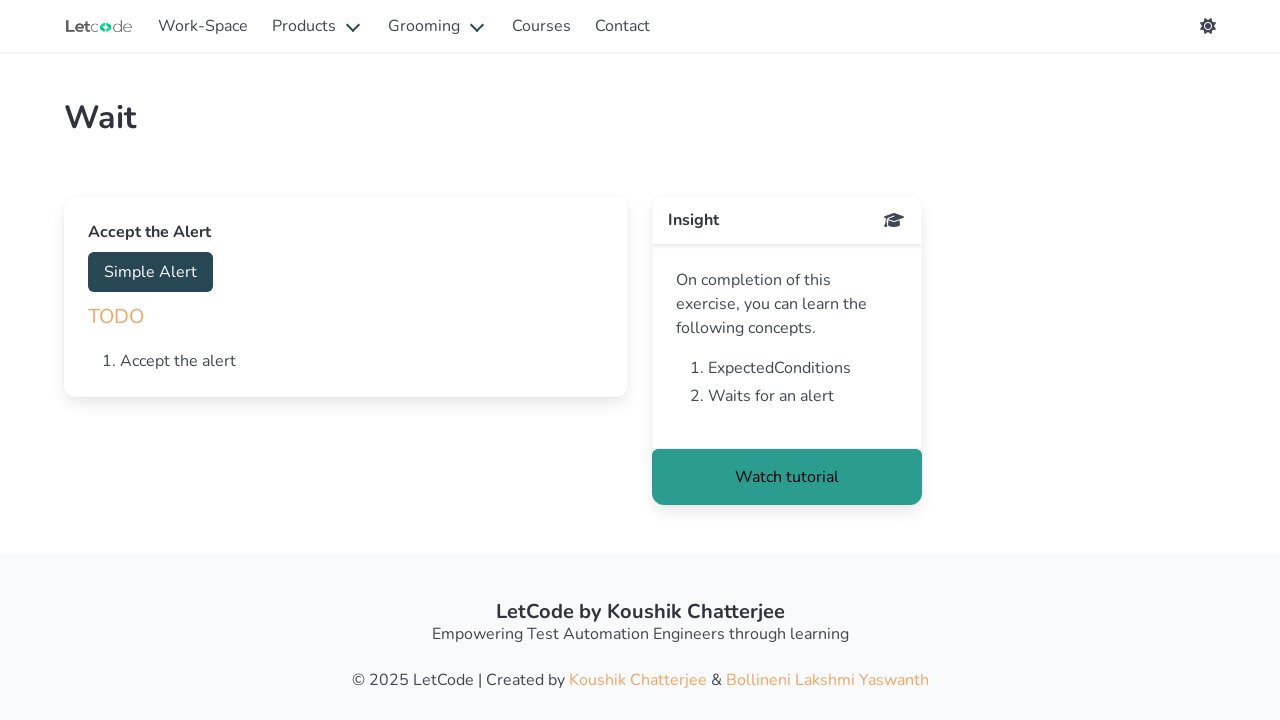

Set up dialog handler to accept alerts
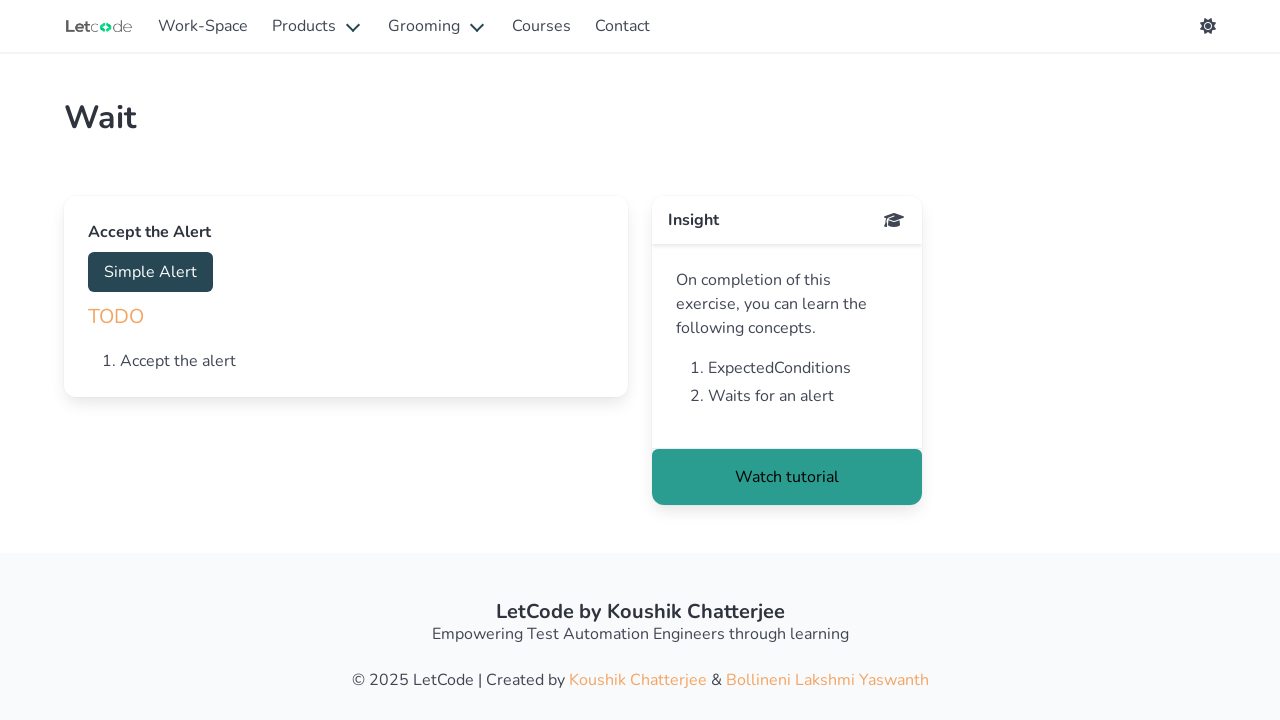

Clicked button to trigger JavaScript alert at (150, 272) on #accept
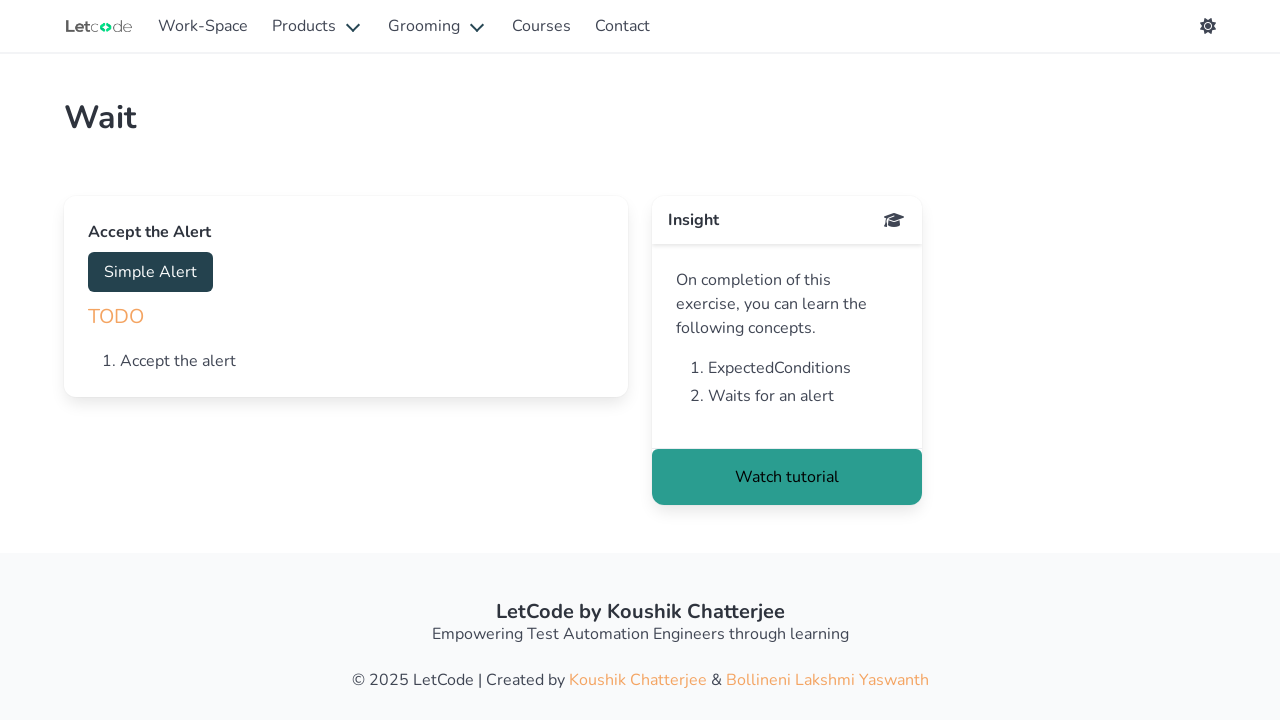

Waited for alert dialog to be processed and accepted
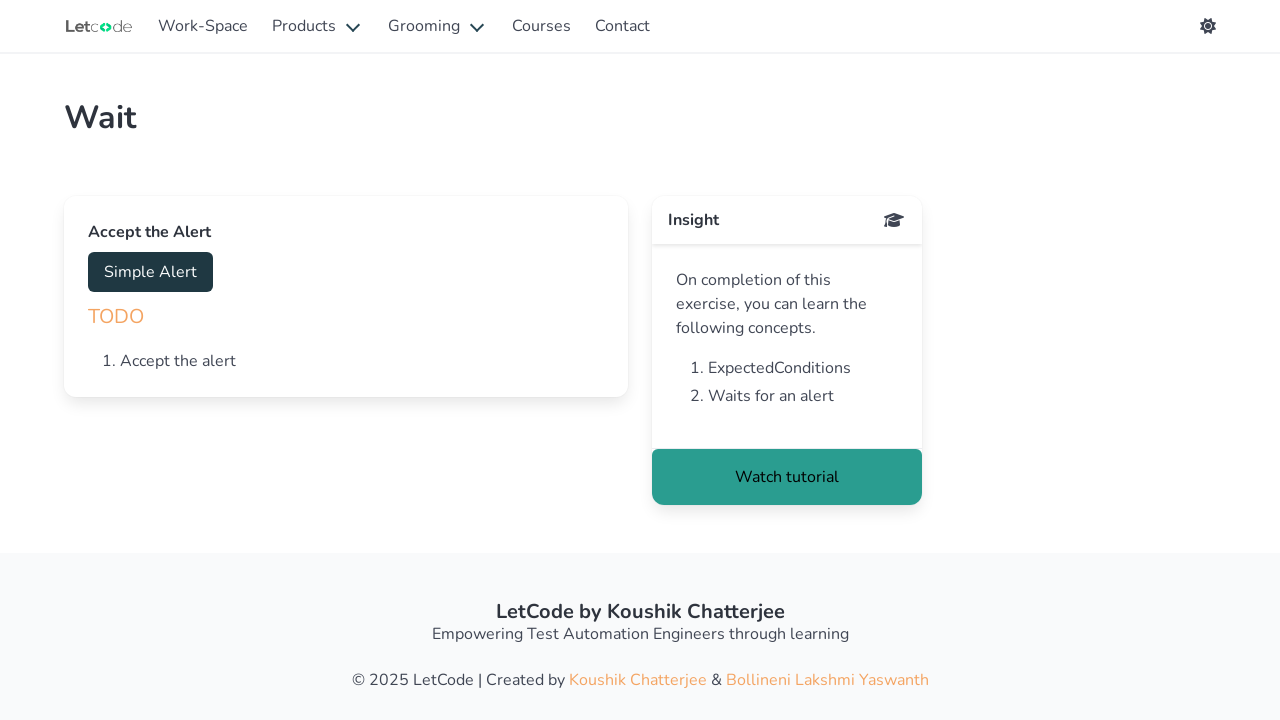

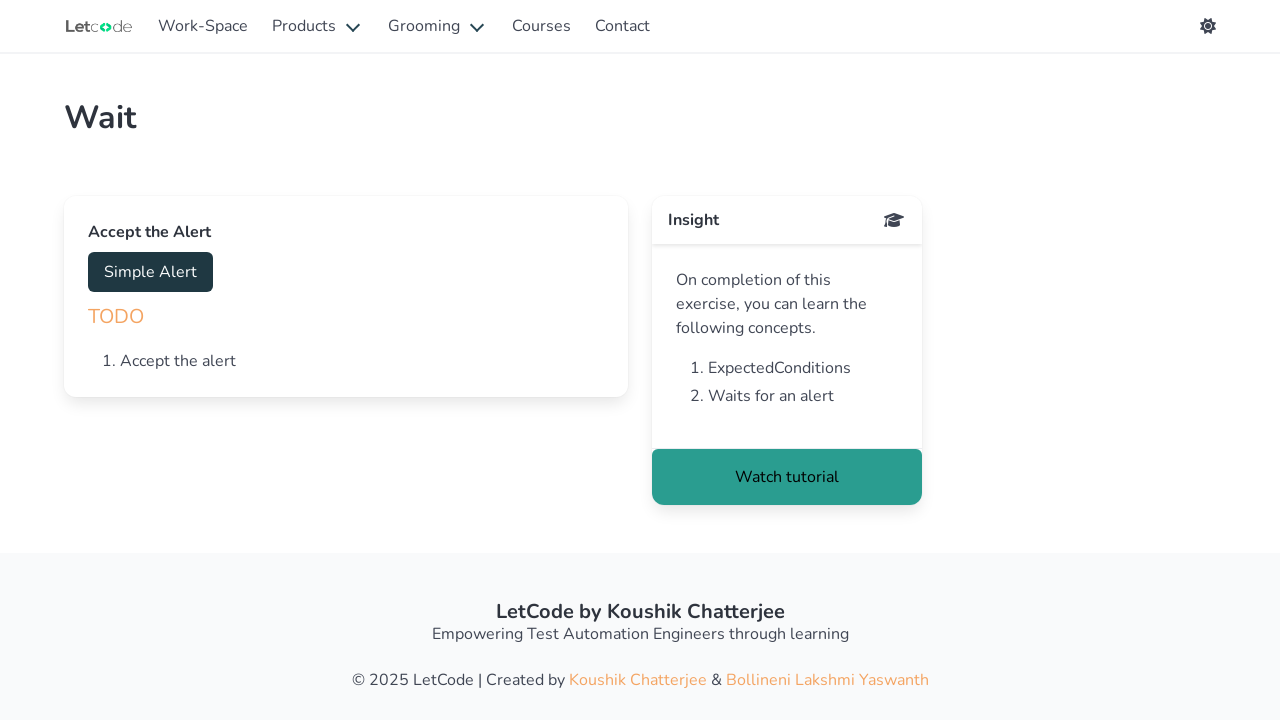